Tests filling out a practice form with personal information and submitting it

Starting URL: https://demoqa.com/automation-practice-form

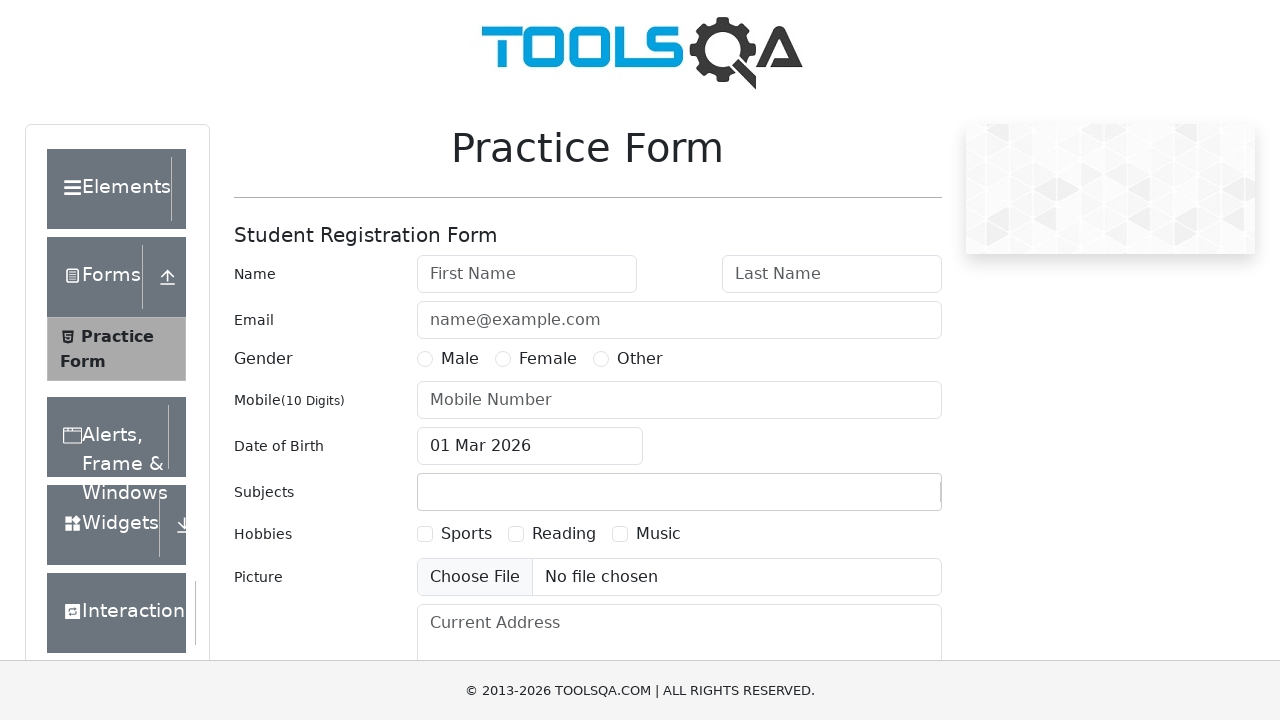

Scrolled firstName field into view
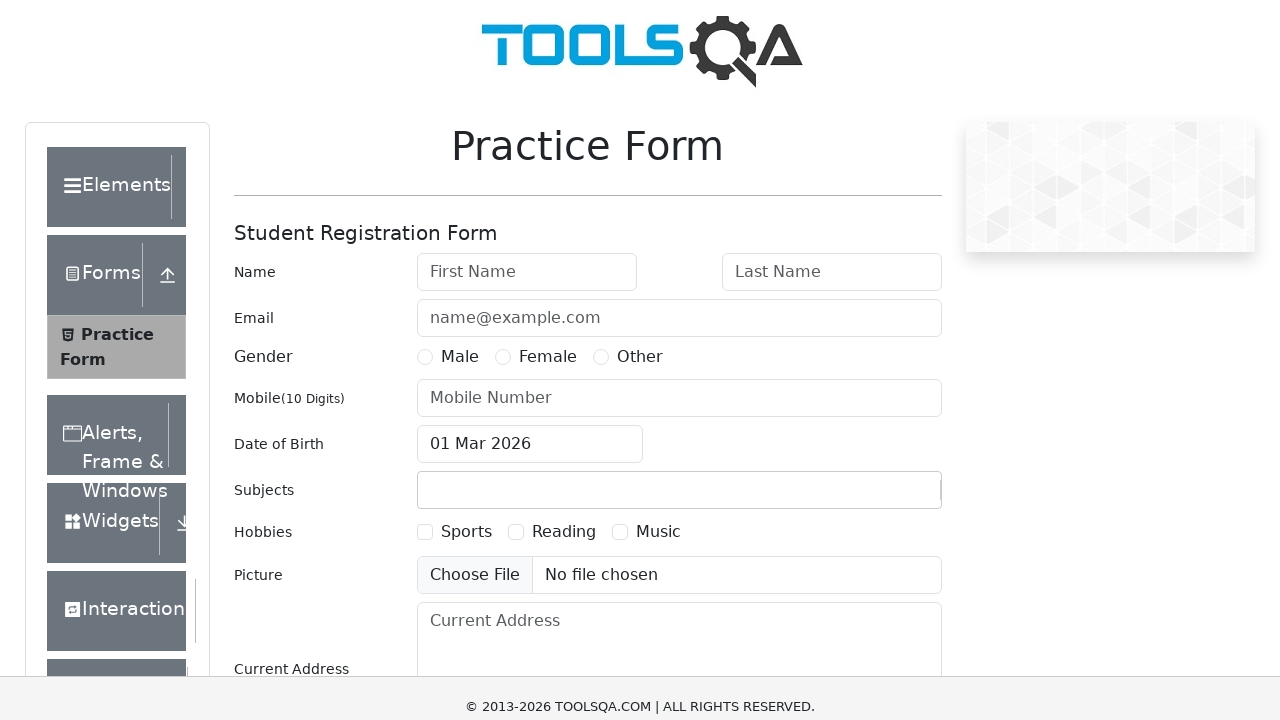

Filled firstName field with 'Irina' on #firstName
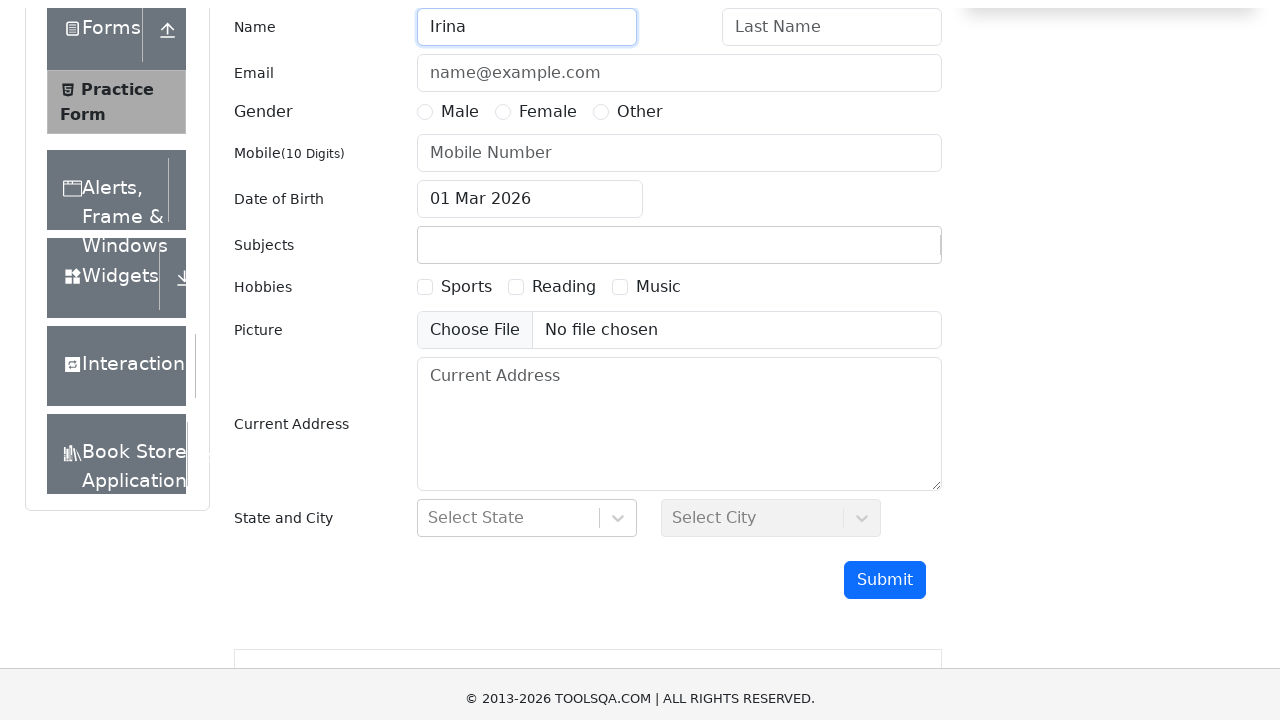

Scrolled lastName field into view
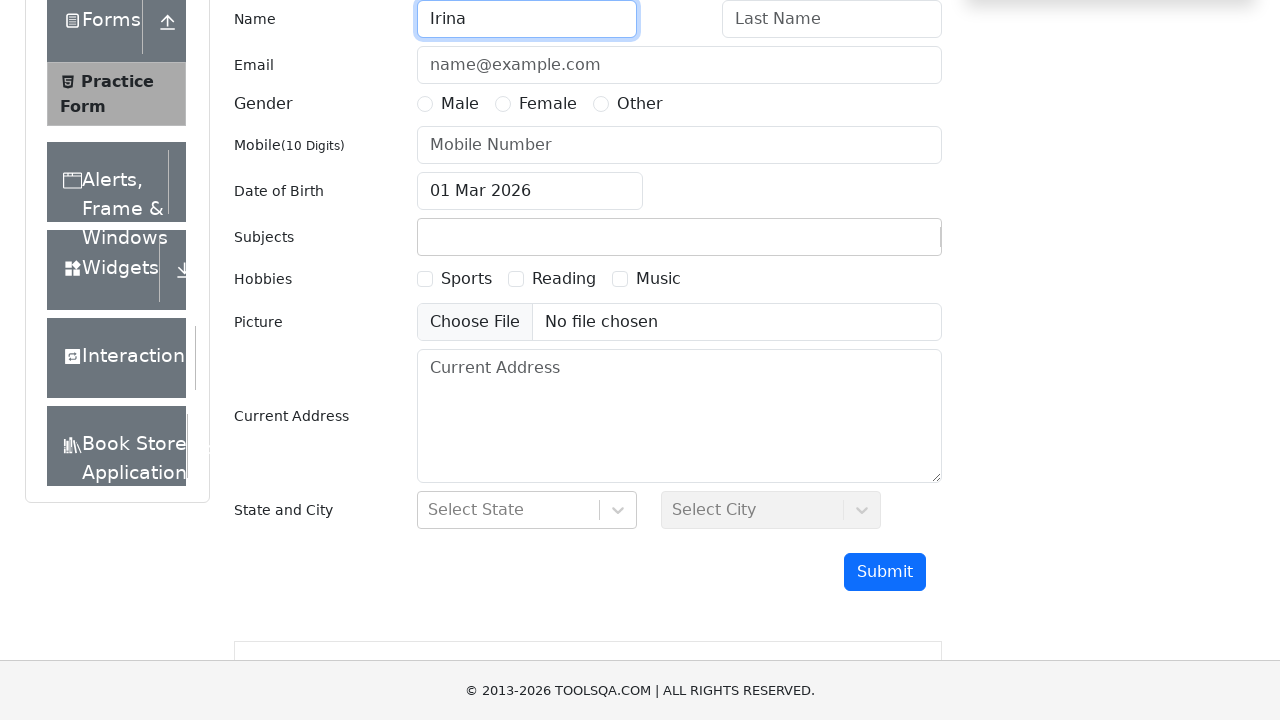

Filled lastName field with 'Kuperman' on #lastName
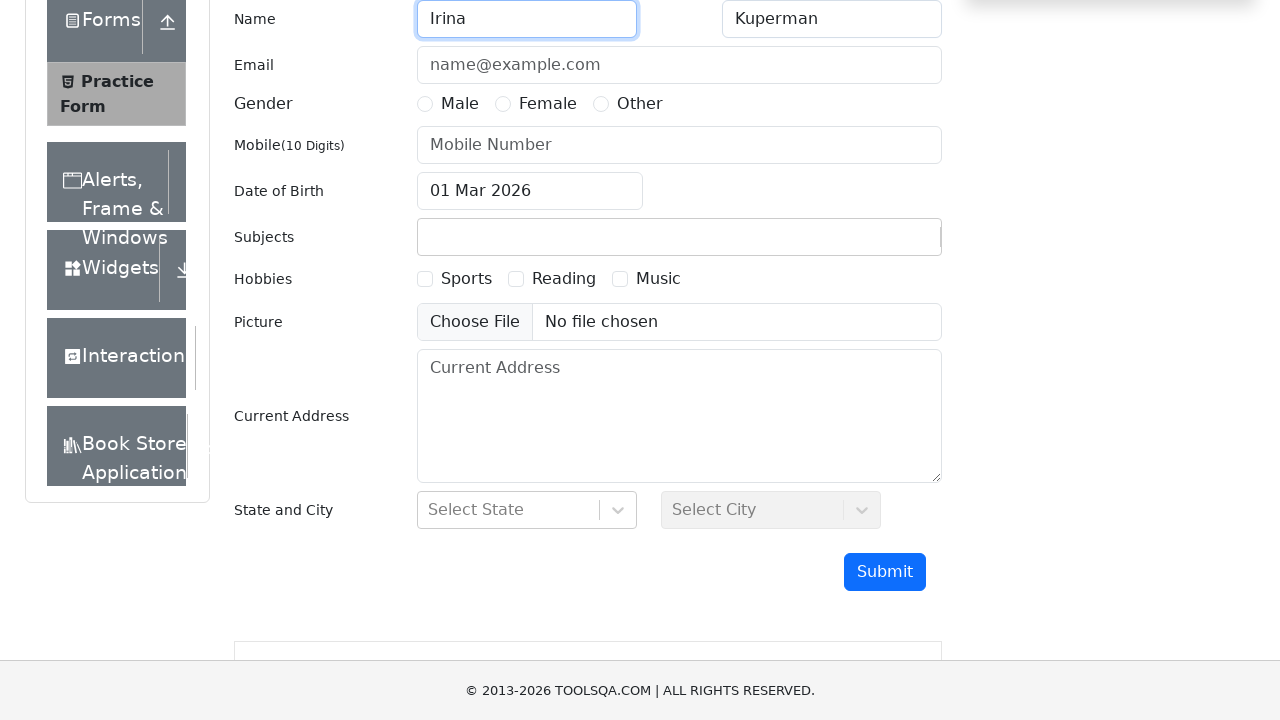

Scrolled userEmail field into view
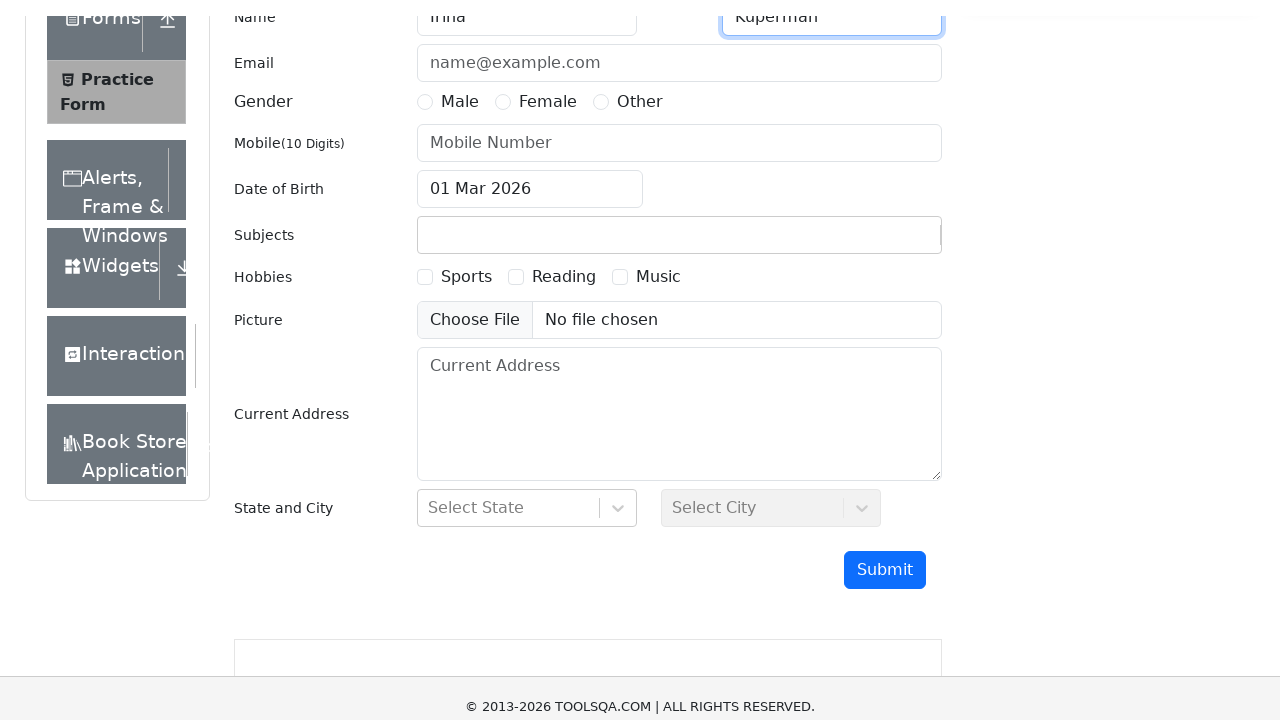

Filled userEmail field with 'ama@ama.com' on #userEmail
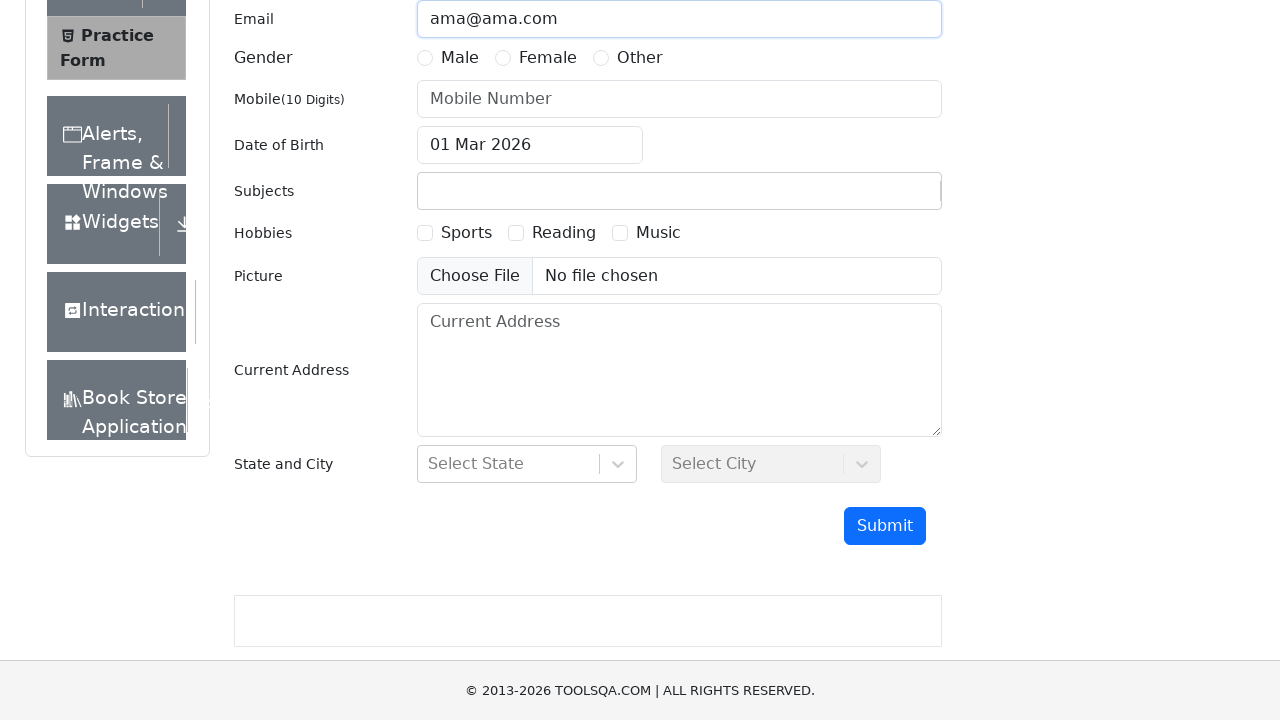

Scrolled gender radio button into view
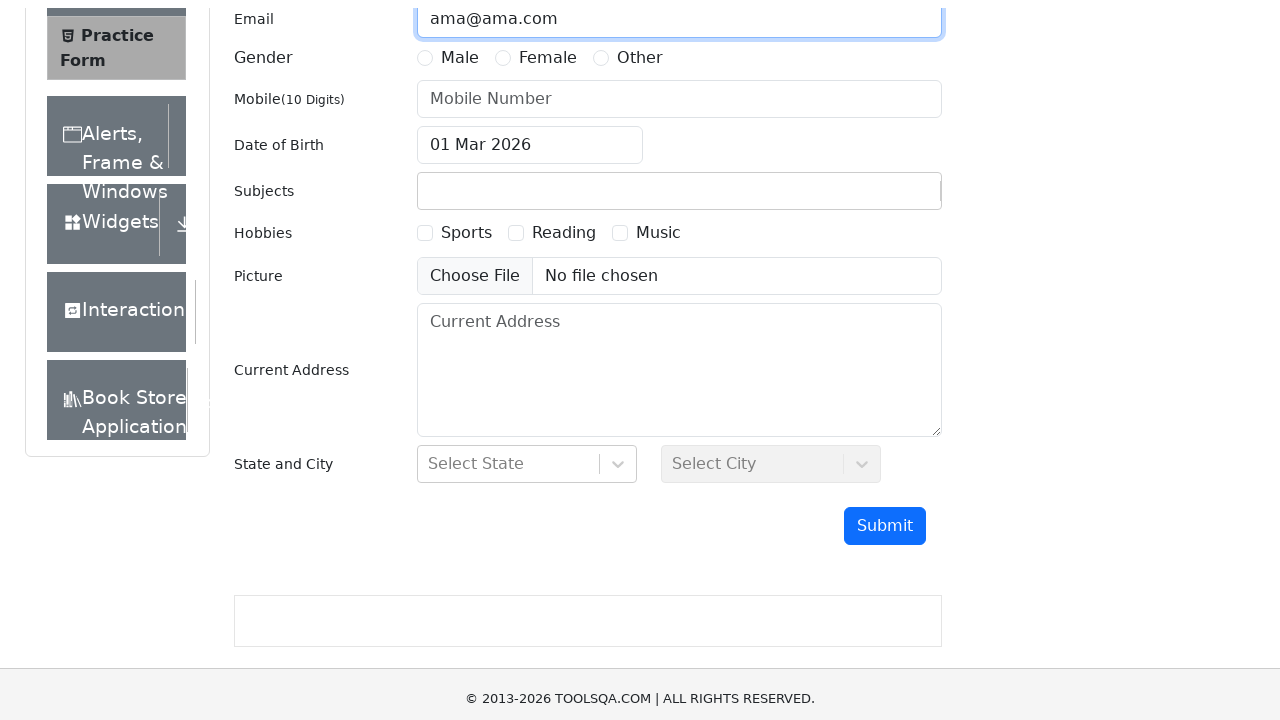

Selected gender option (Female) at (548, 31) on [for='gender-radio-2']
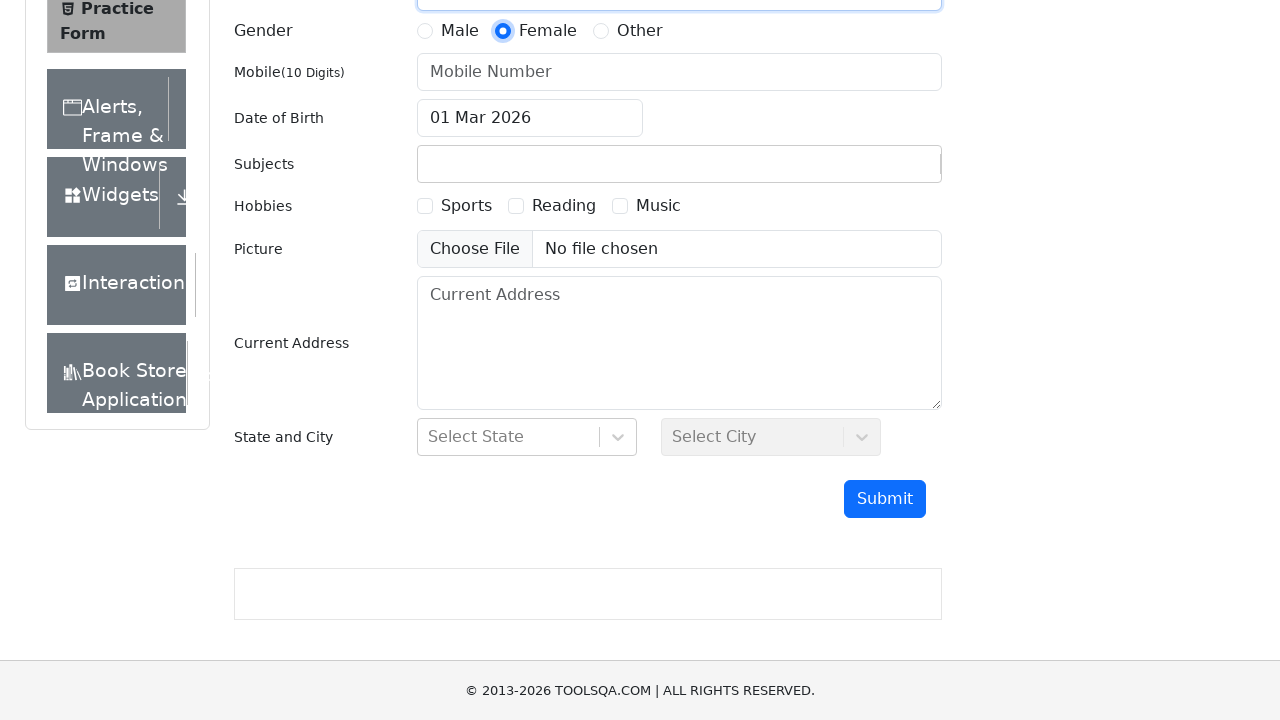

Scrolled userNumber field into view
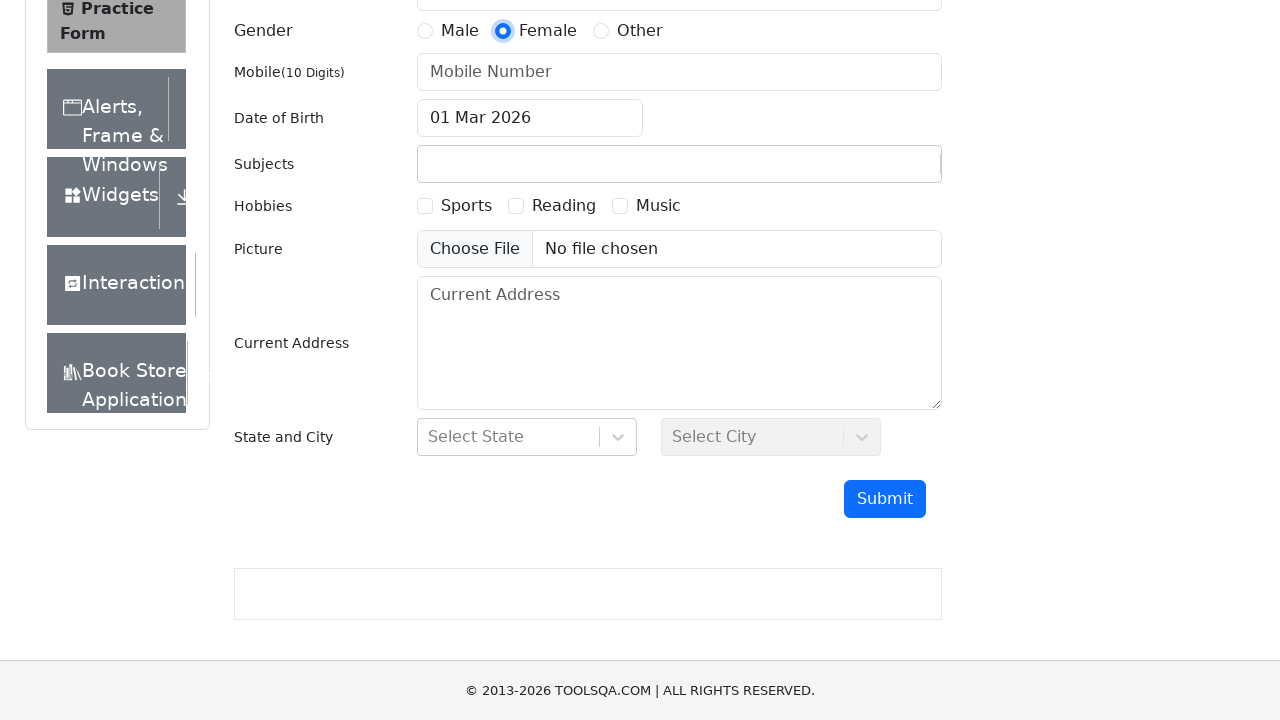

Filled userNumber field with '1234567890' on #userNumber
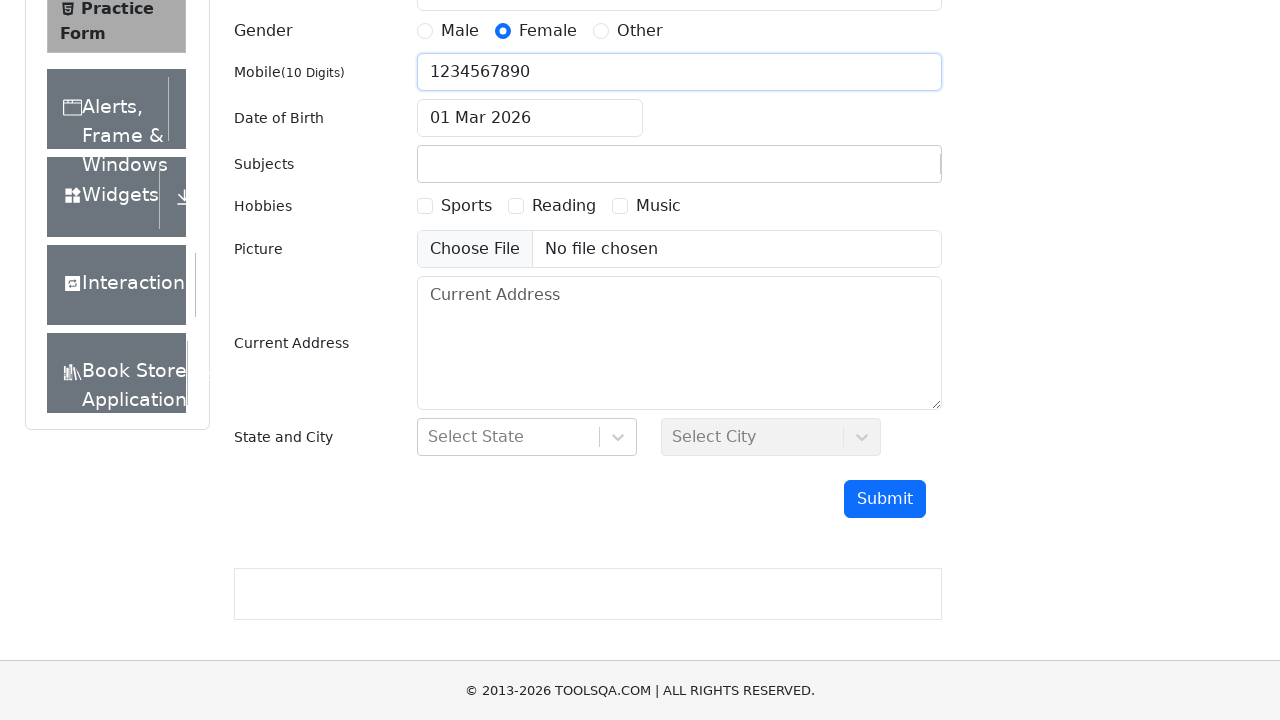

Scrolled submit button into view
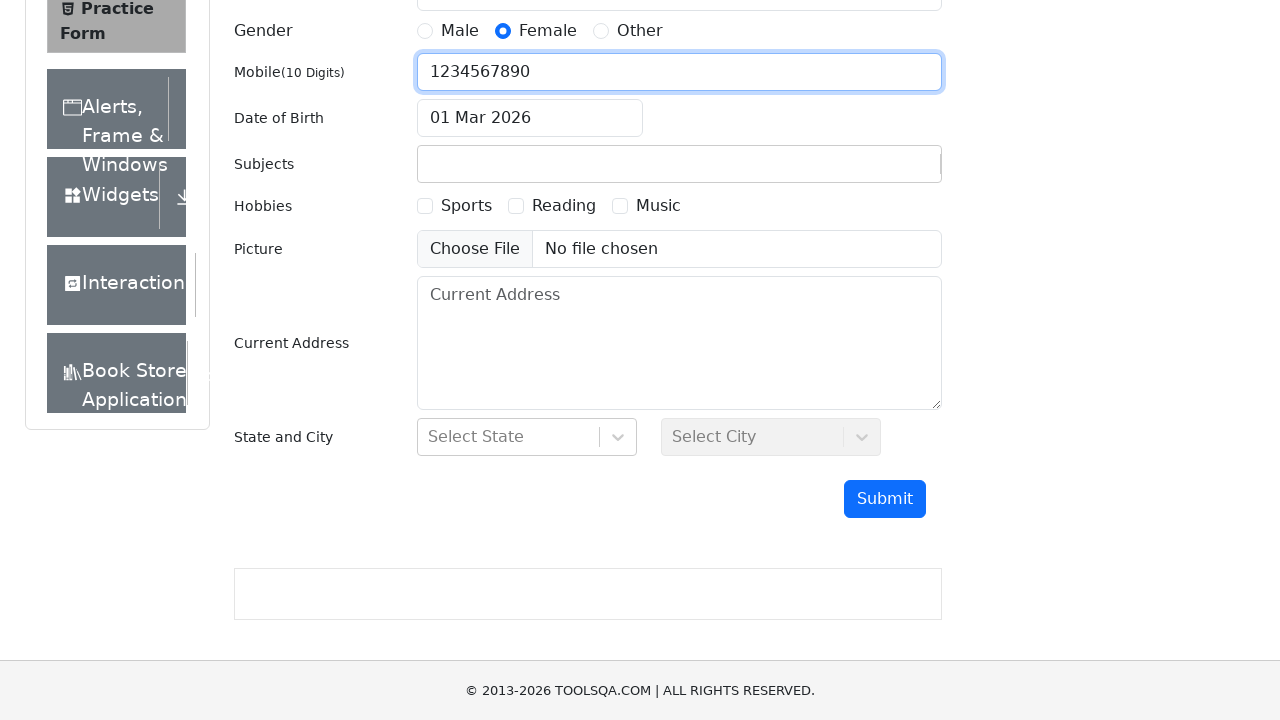

Clicked submit button to submit the form at (885, 499) on #submit
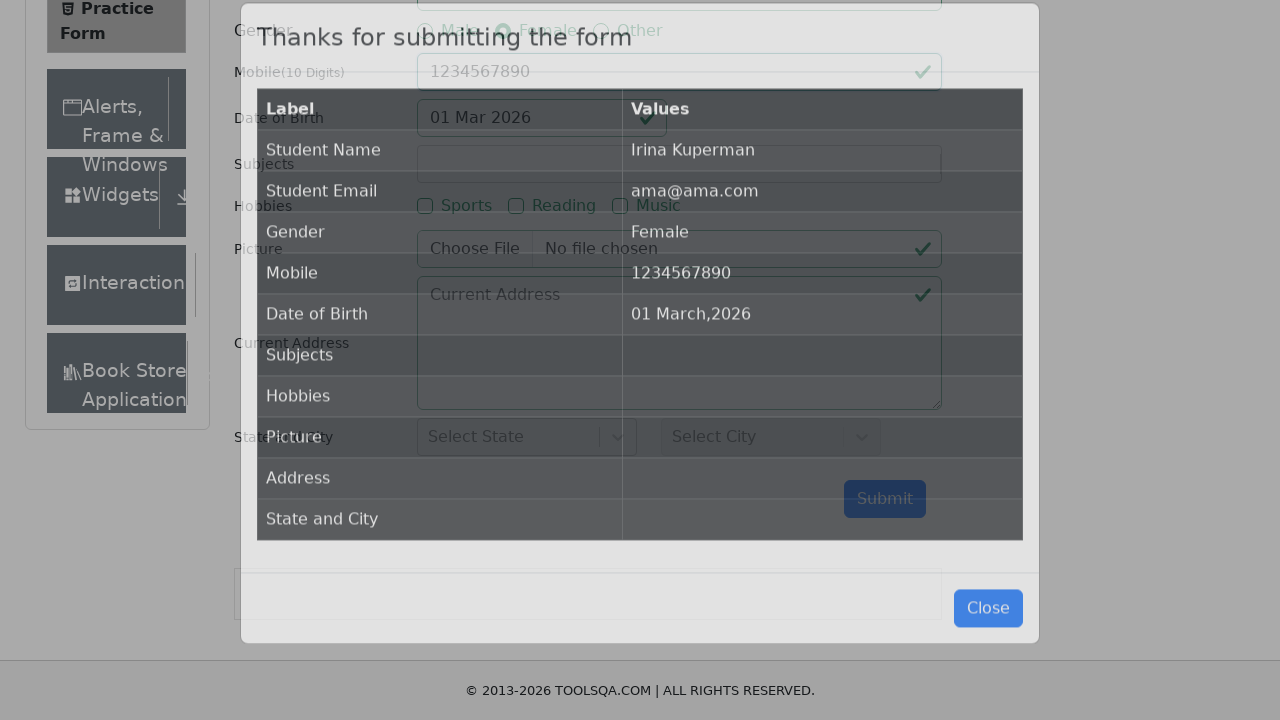

Success modal appeared with confirmation message
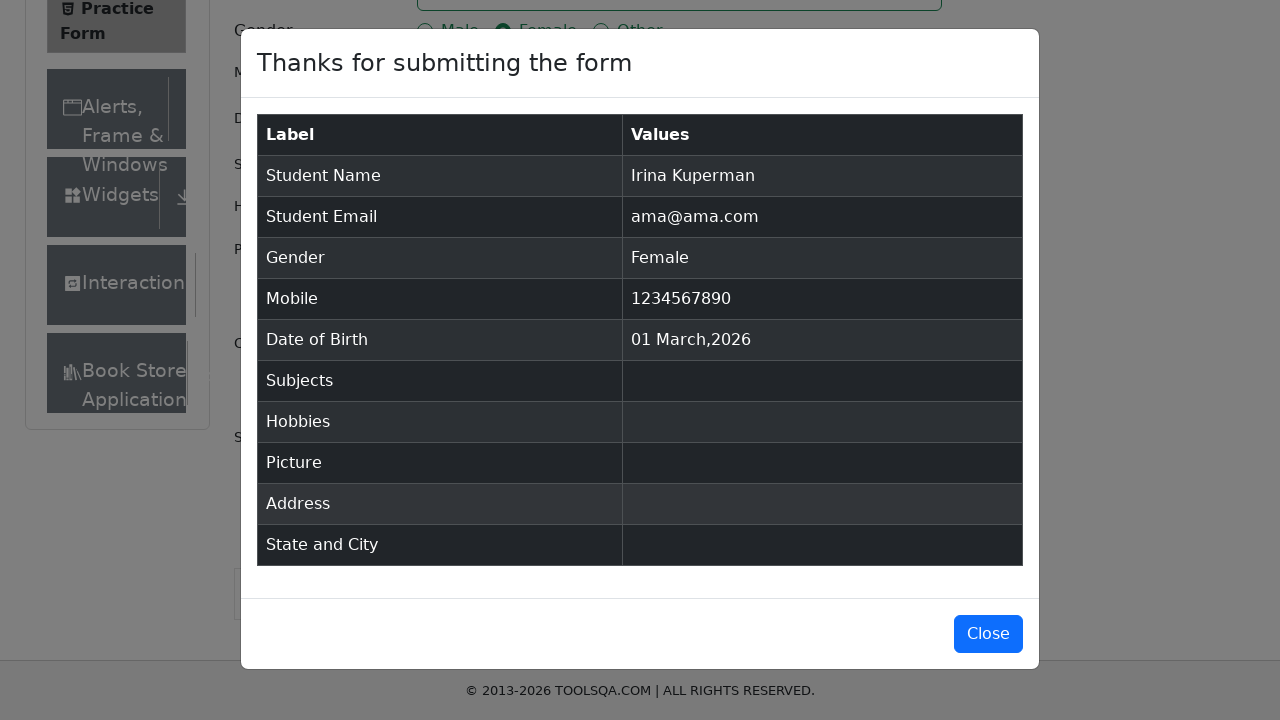

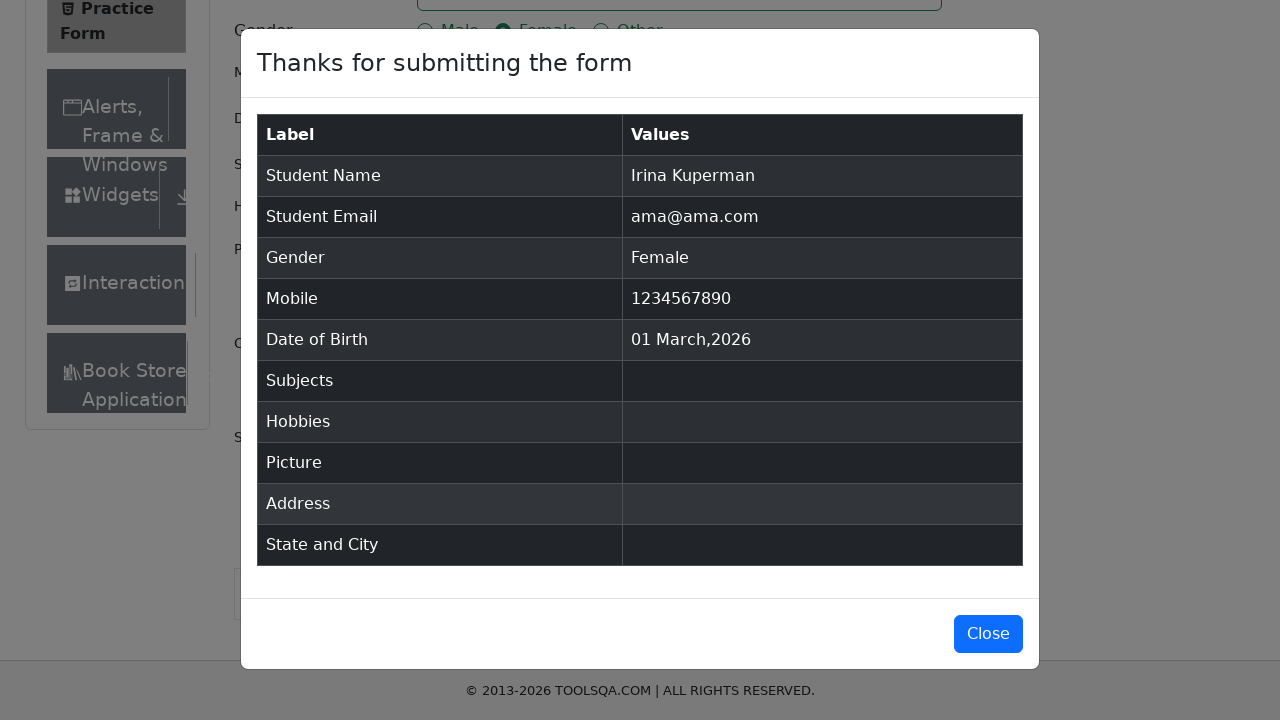